Tests basic browser navigation functionality including going back, forward, and refreshing the page on an automation practice website.

Starting URL: https://rahulshettyacademy.com/AutomationPractice/

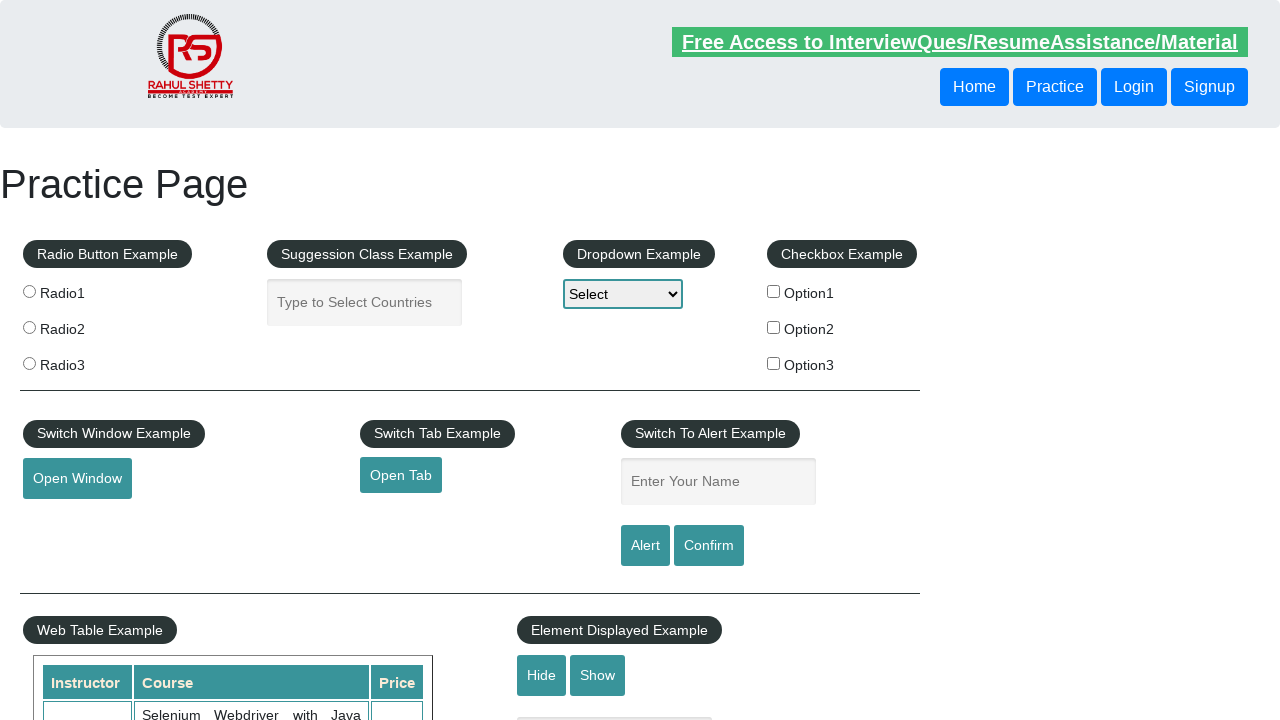

Navigated to automation practice website
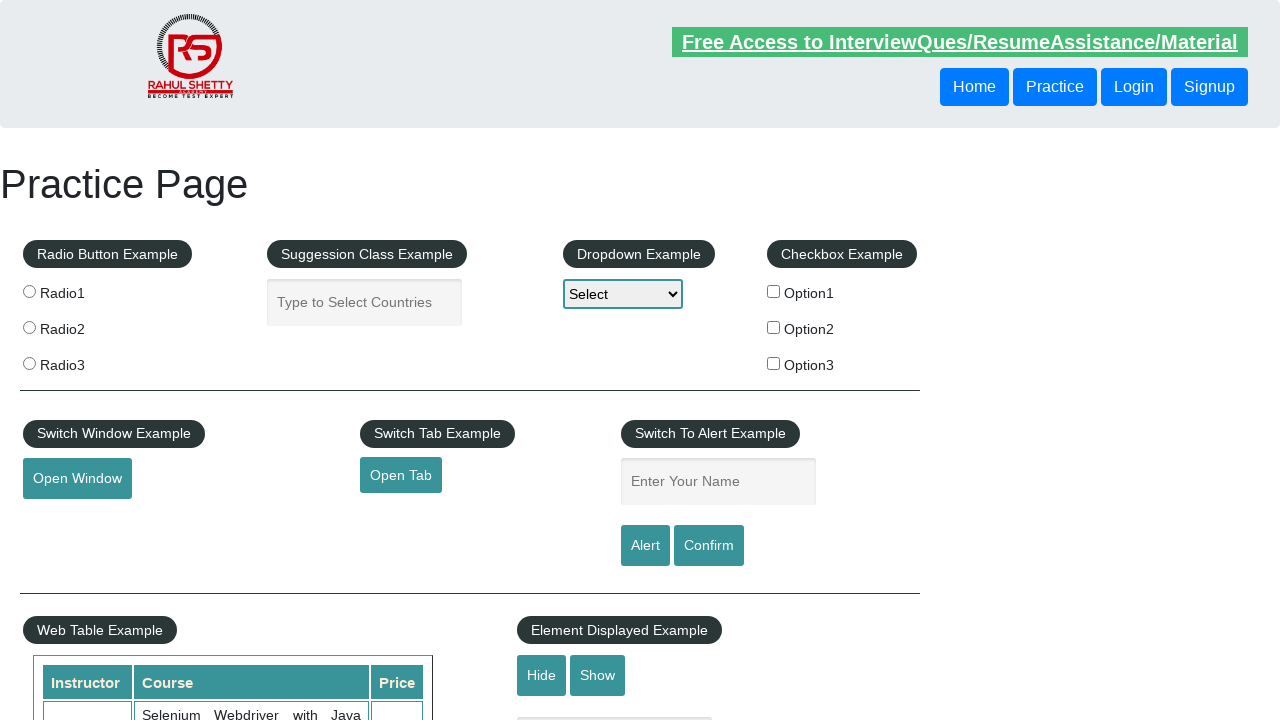

Navigated back in browser history
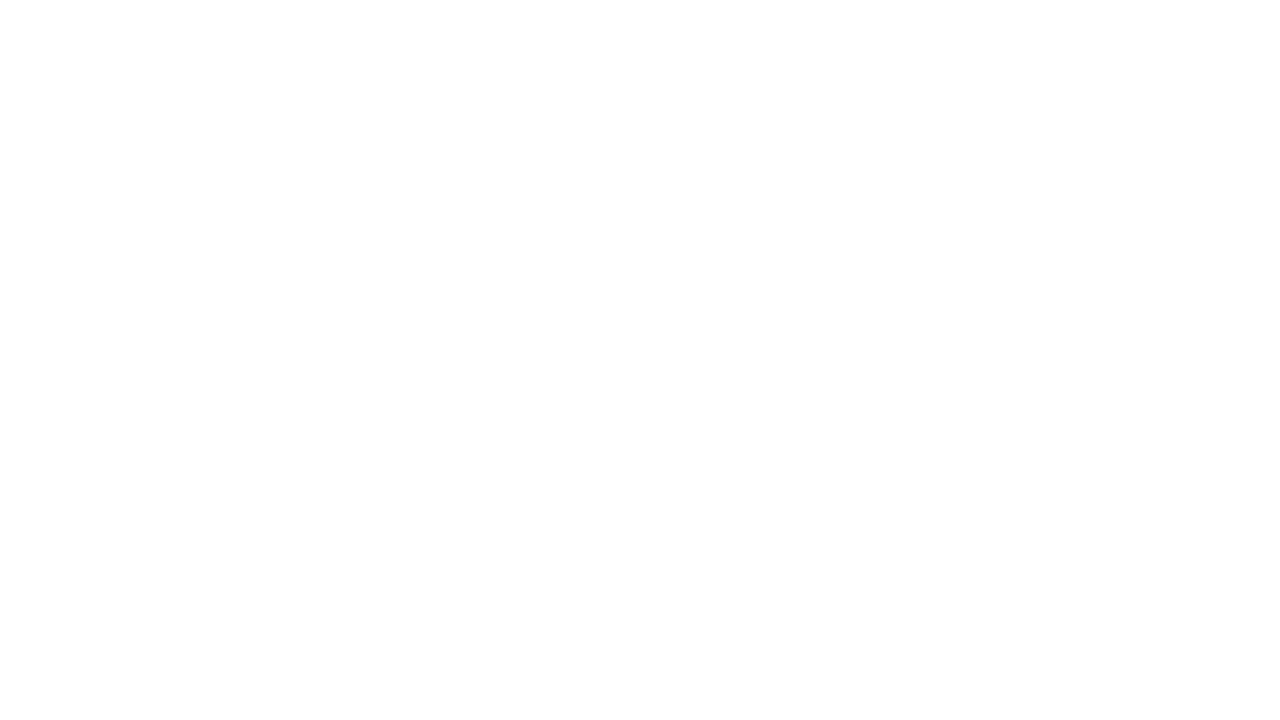

Navigated forward in browser history
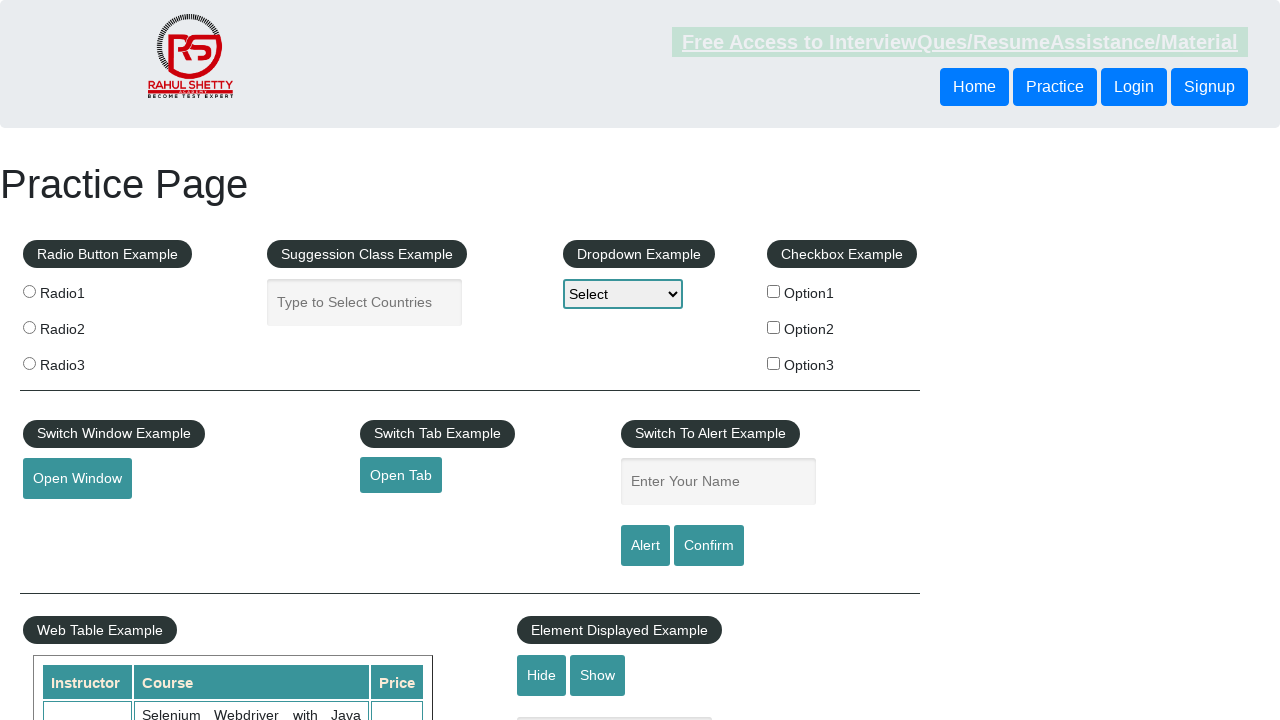

Refreshed the current page
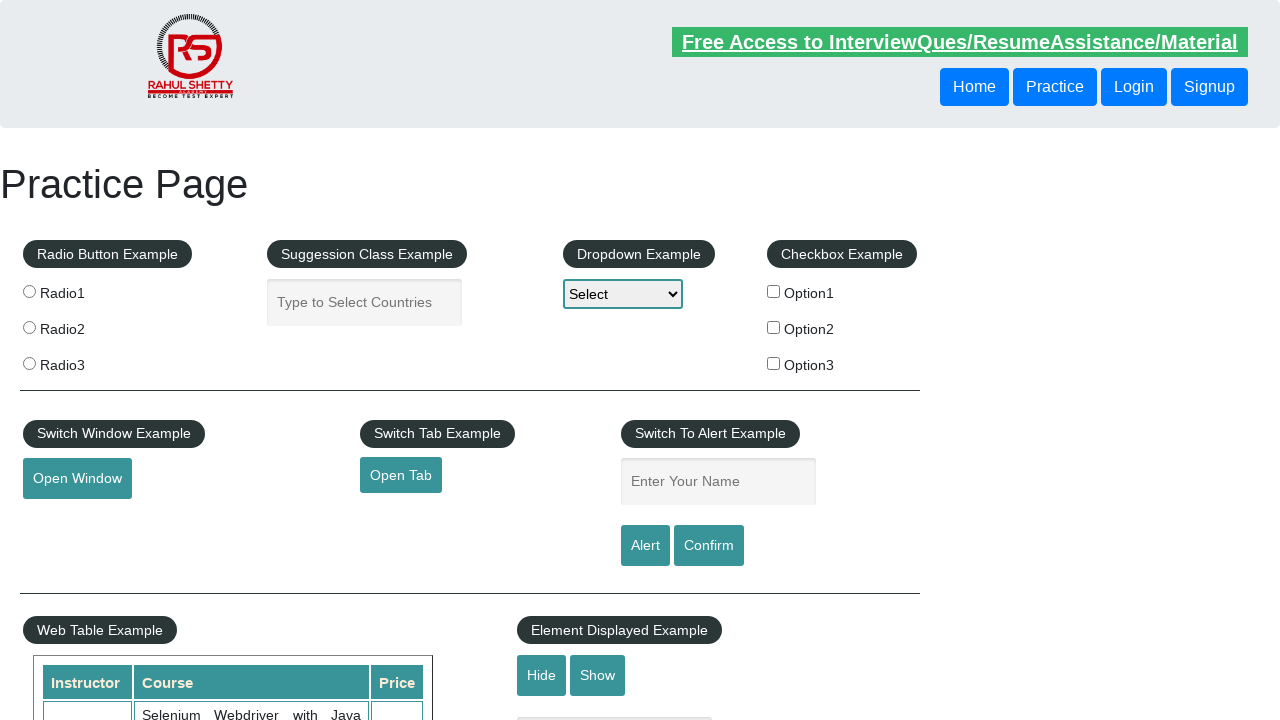

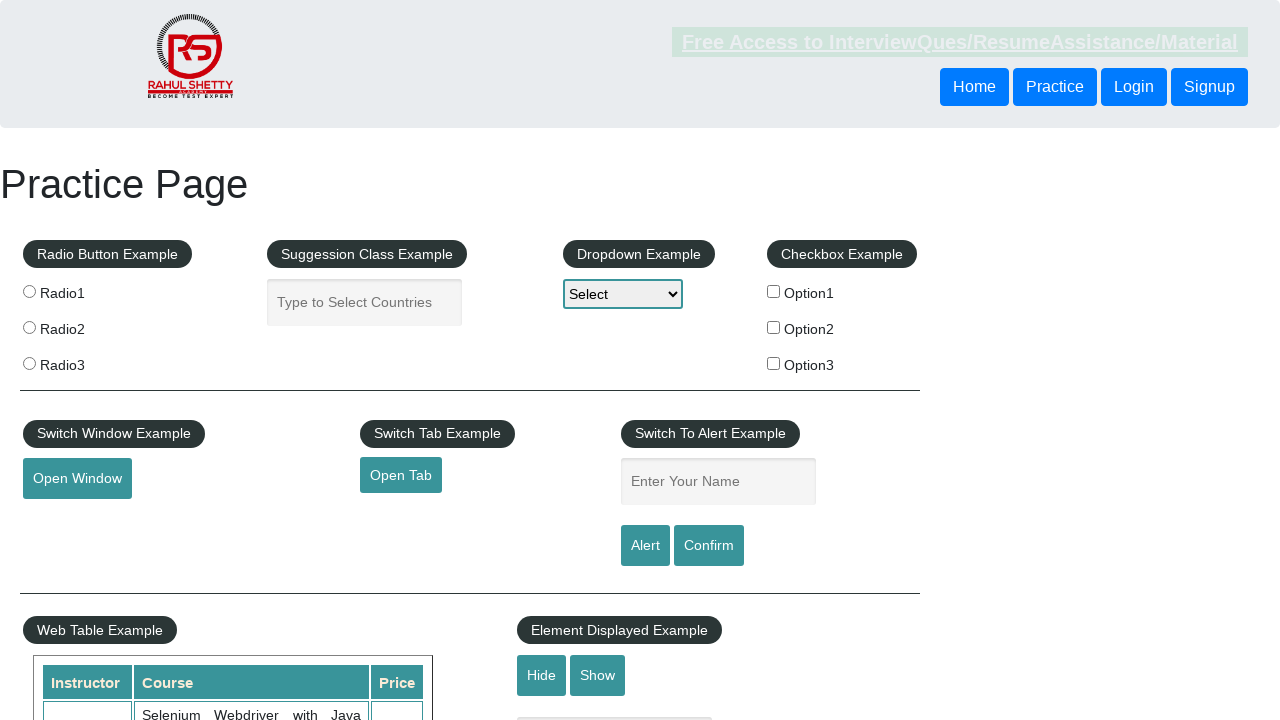